Tests mortgage calculator functionality by entering a purchase price, clicking to show advanced options, and selecting a start month from a dropdown

Starting URL: https://www.mlcalc.com

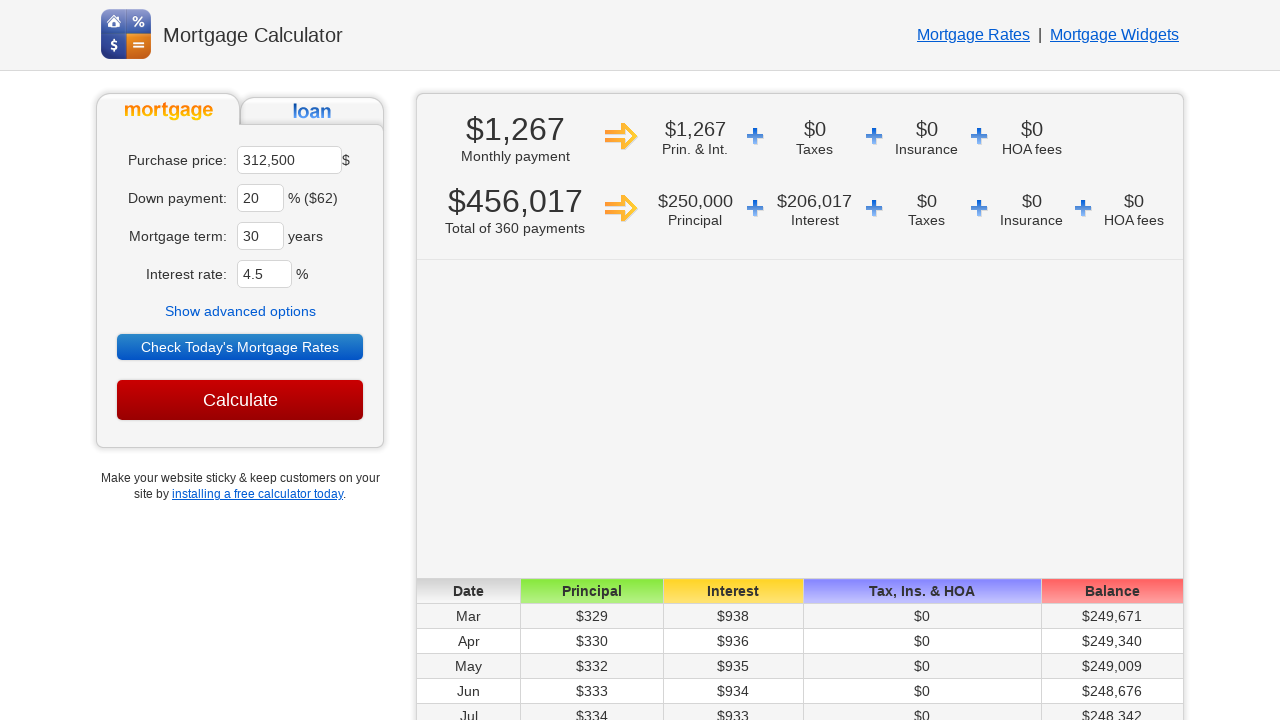

Cleared the purchase price field on xpath=//*[@id='ma']
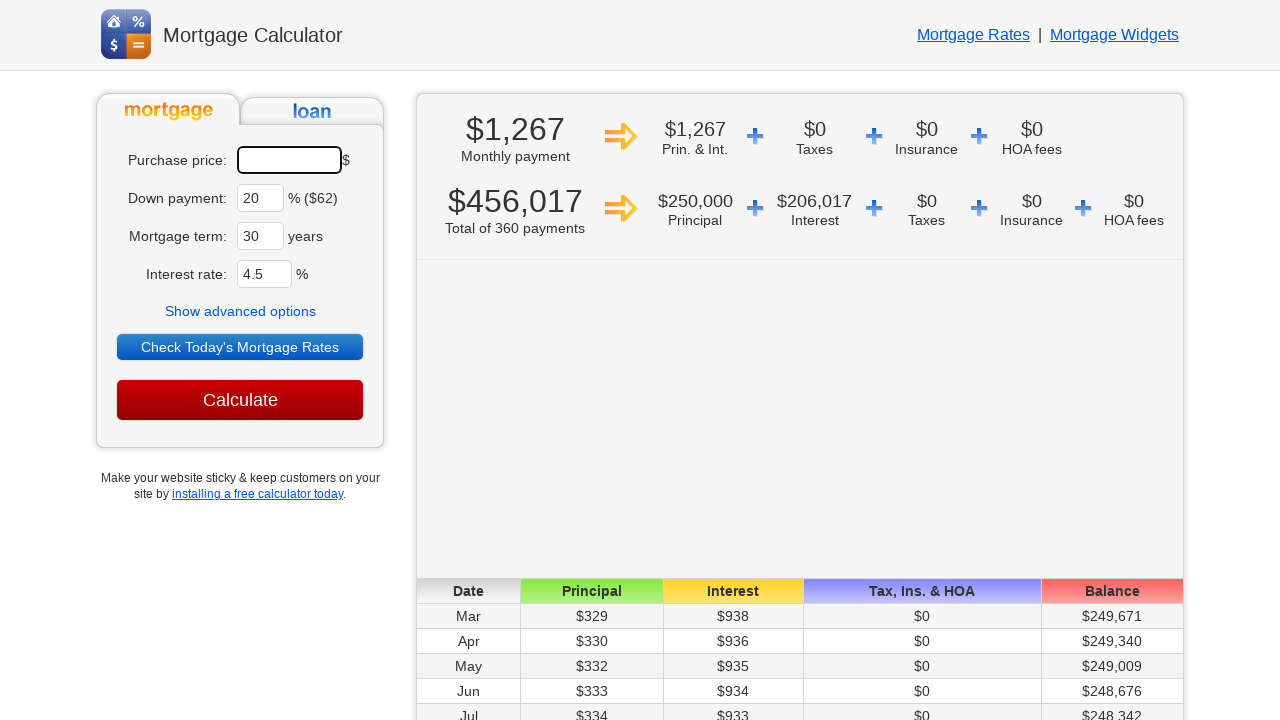

Entered purchase price of 400000 on xpath=//*[@id='ma']
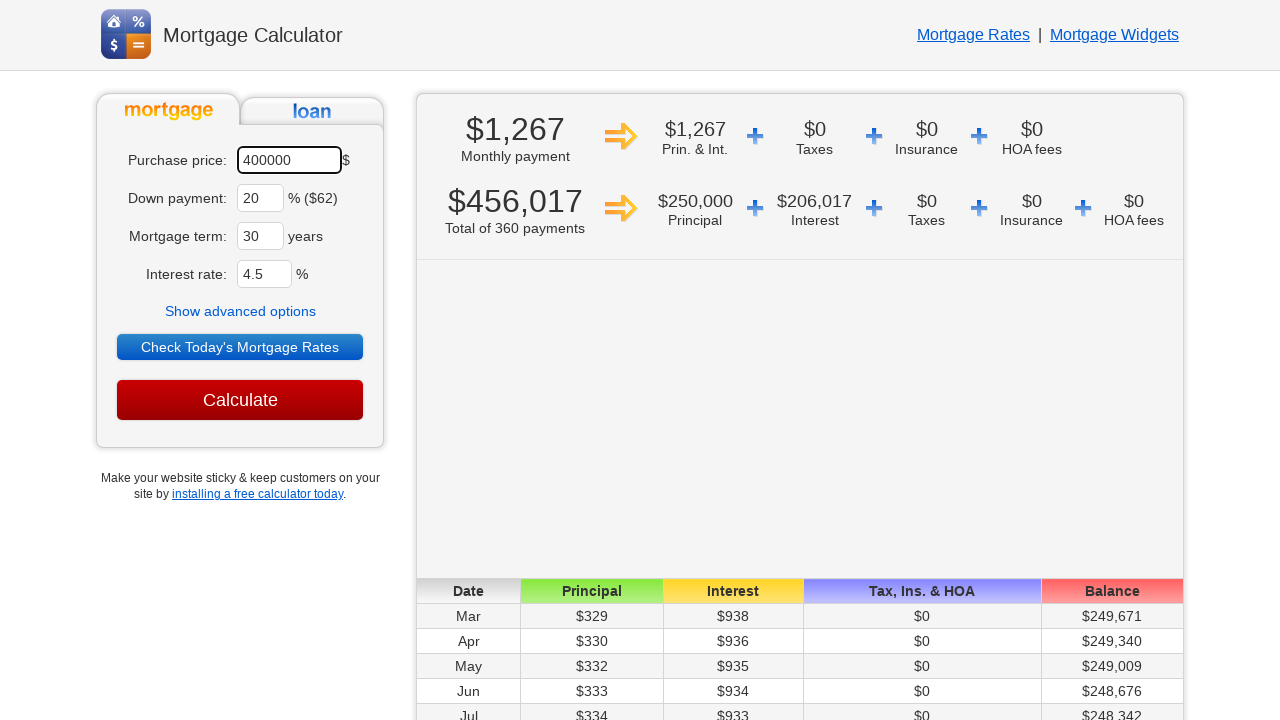

Clicked on 'Show advanced options' button at (240, 311) on text=Show advanced options
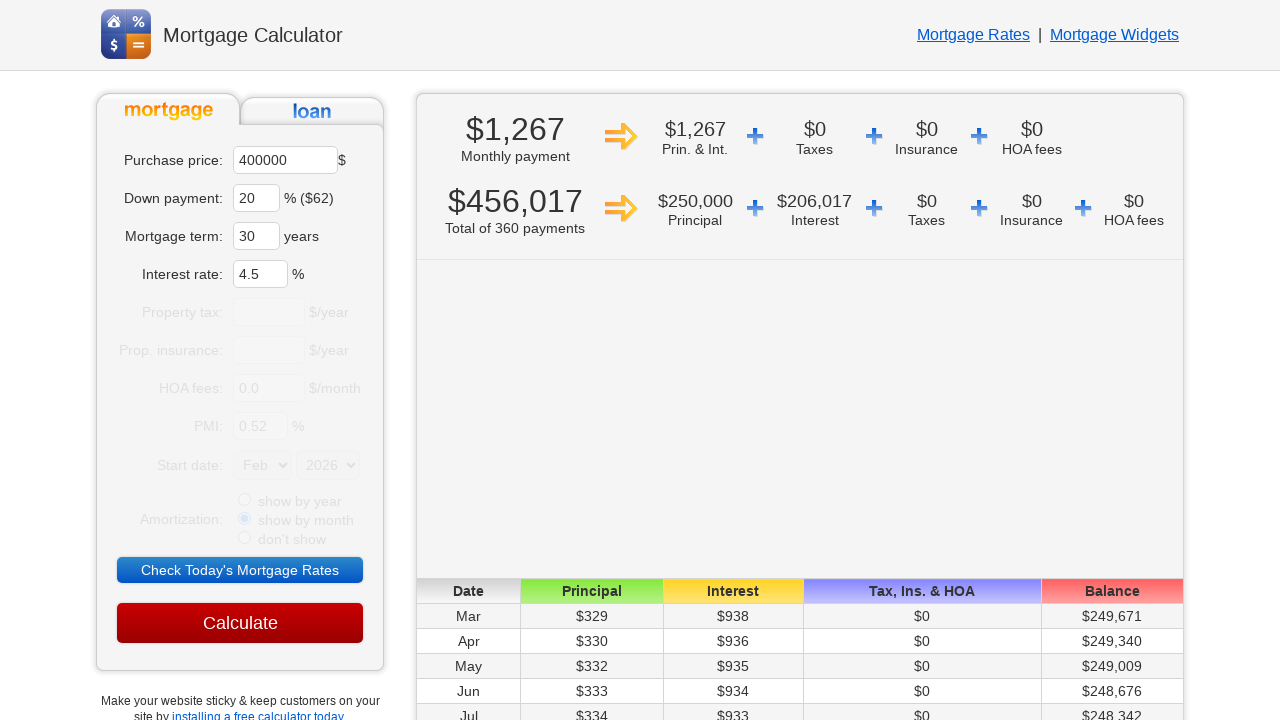

Waited for advanced options to appear
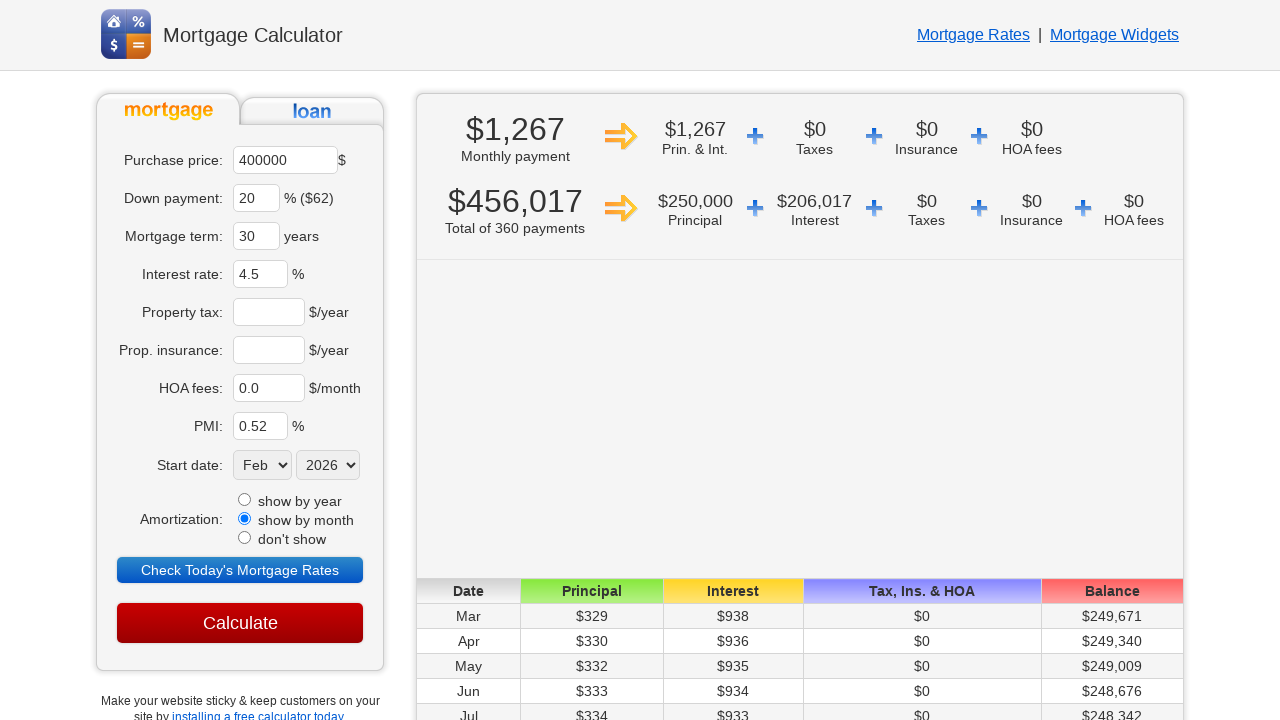

Selected 'Oct' from the start month dropdown on select[name='sm']
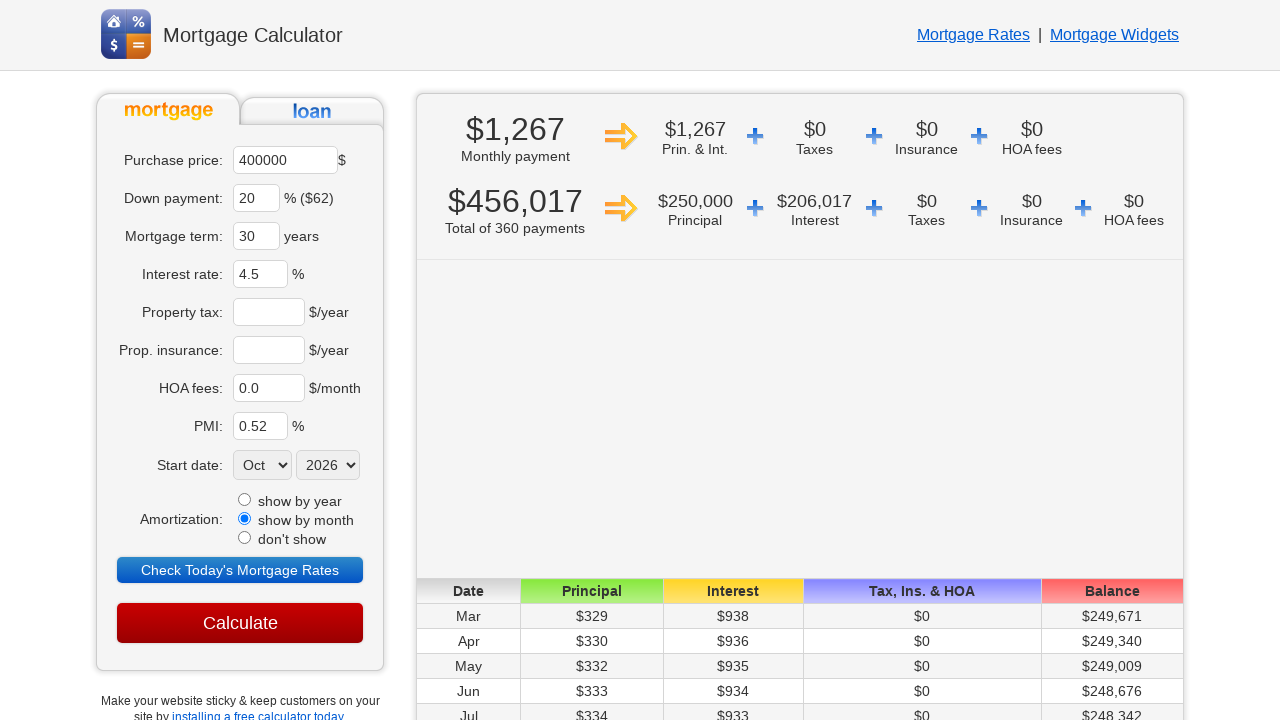

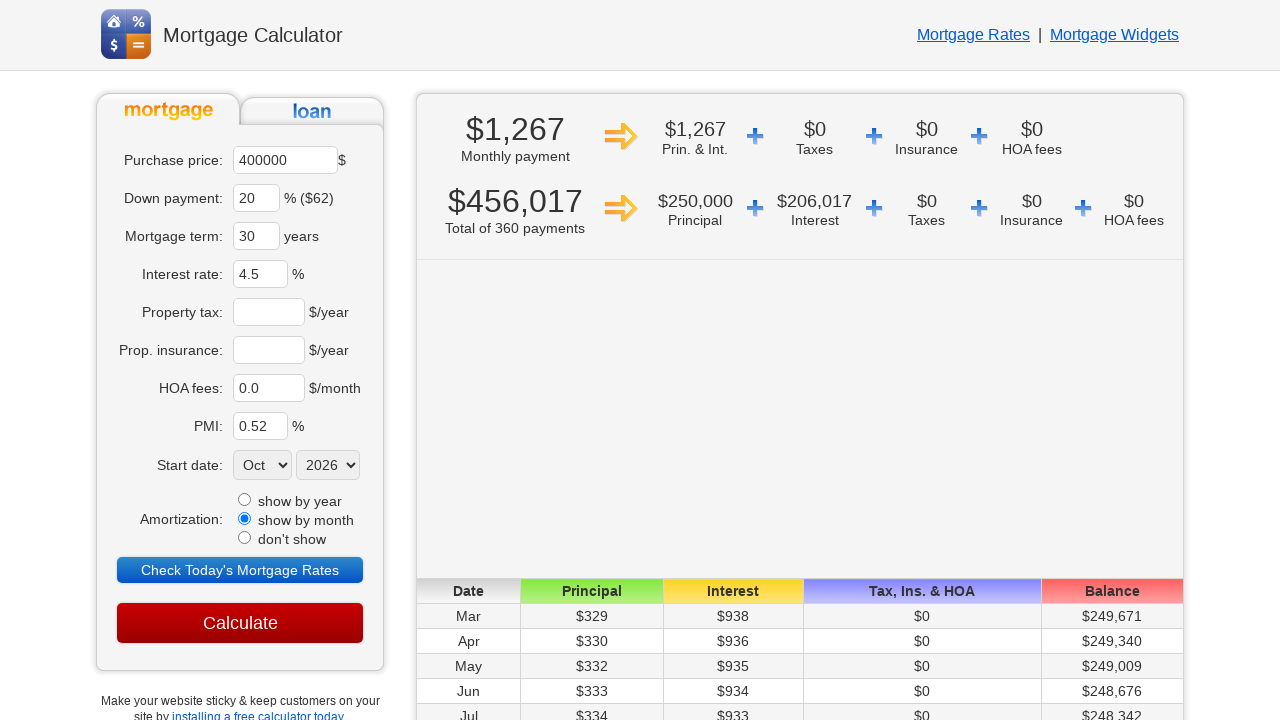